Hovers over the main menu element on the page

Starting URL: https://www.infoescola.com/

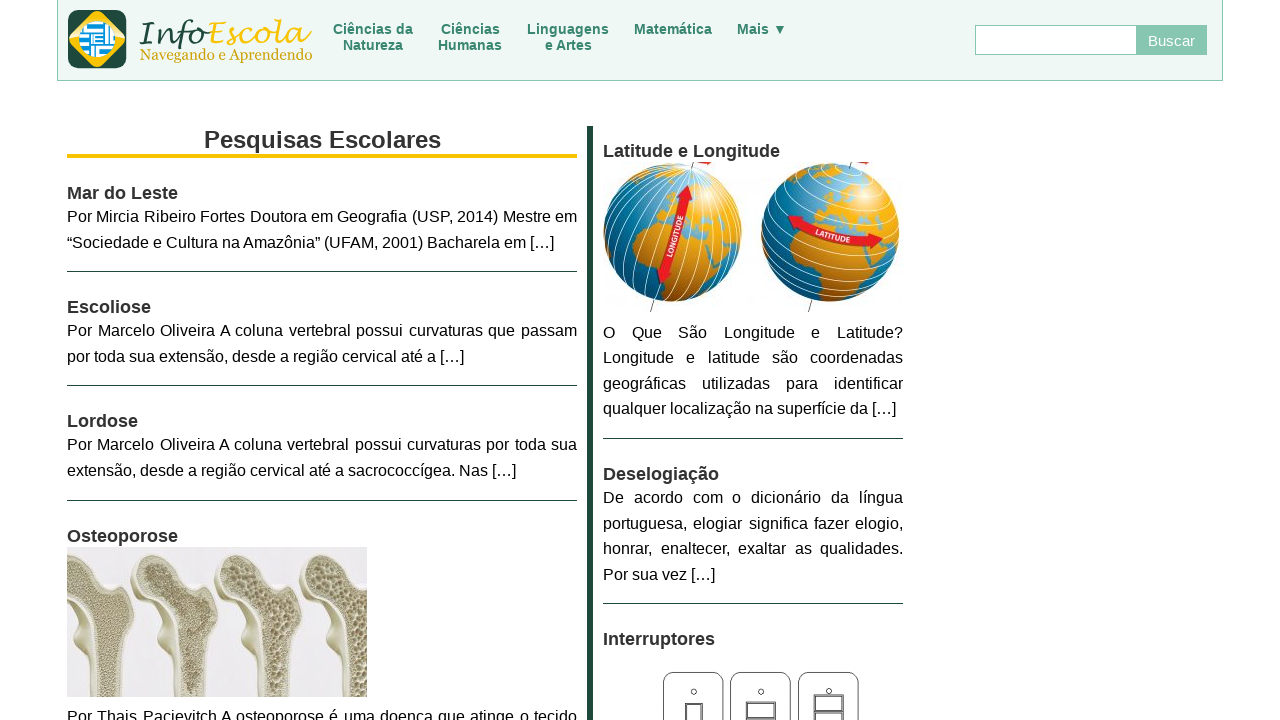

Located main menu element
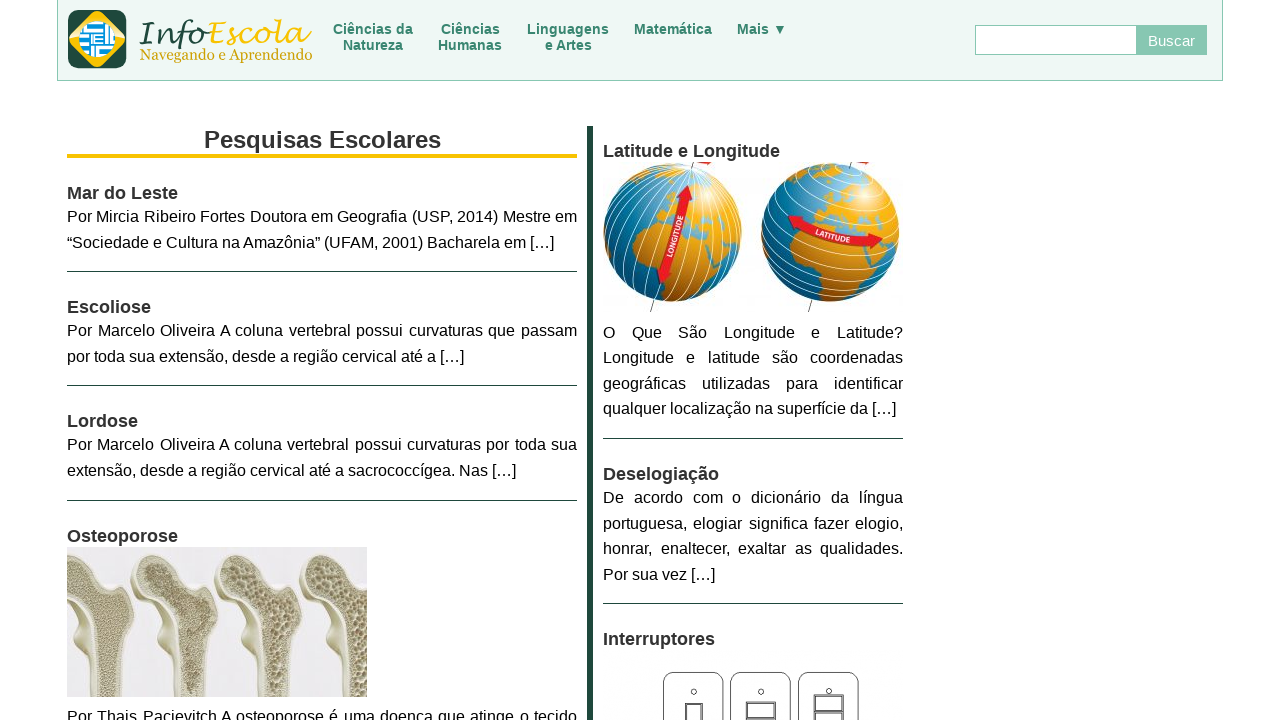

Hovered over main menu element at (560, 32) on #menu_main
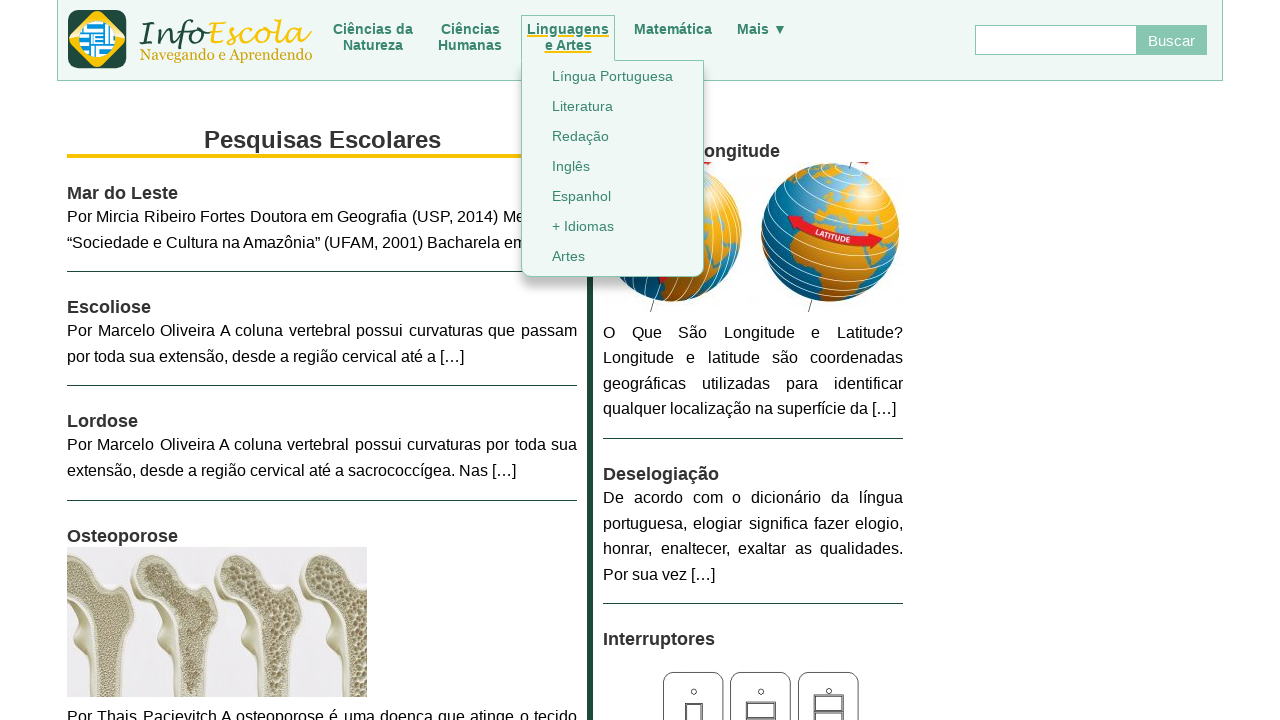

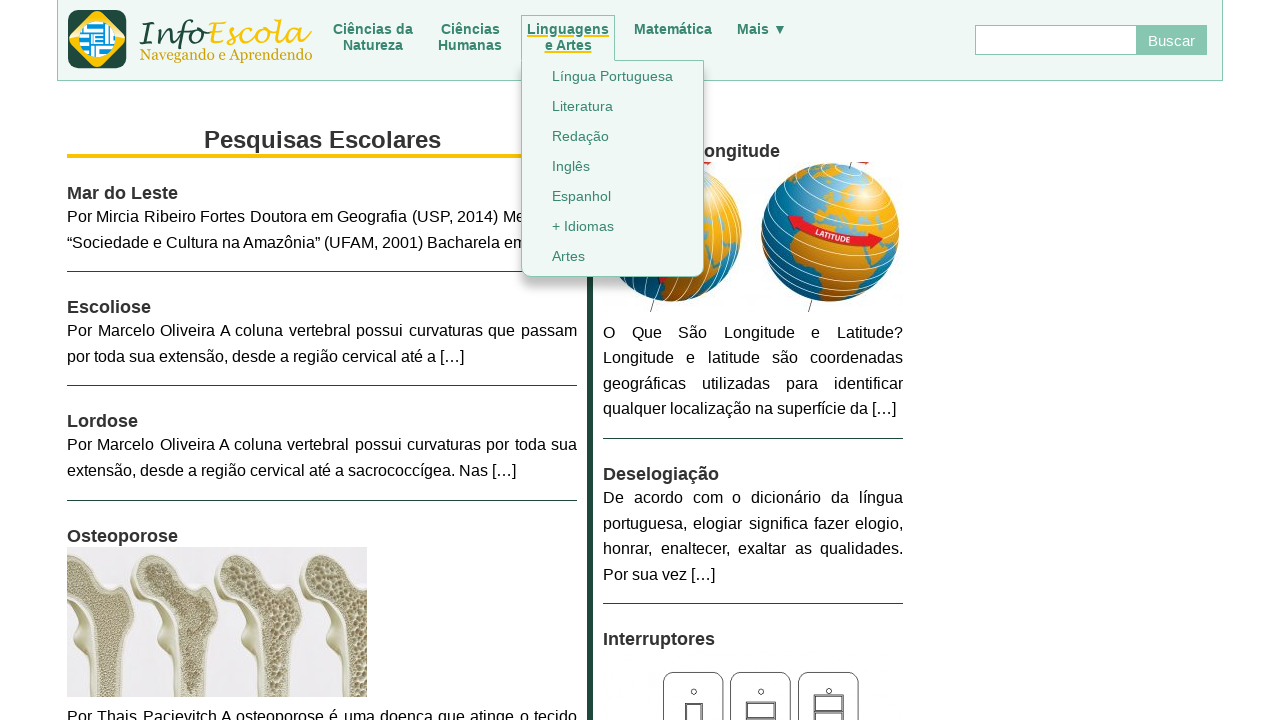